Tests window handling functionality by clicking a button to open multiple new windows, switching between parent and child windows, and filling in form fields on both windows.

Starting URL: https://www.hyrtutorials.com/p/window-handles-practice.html

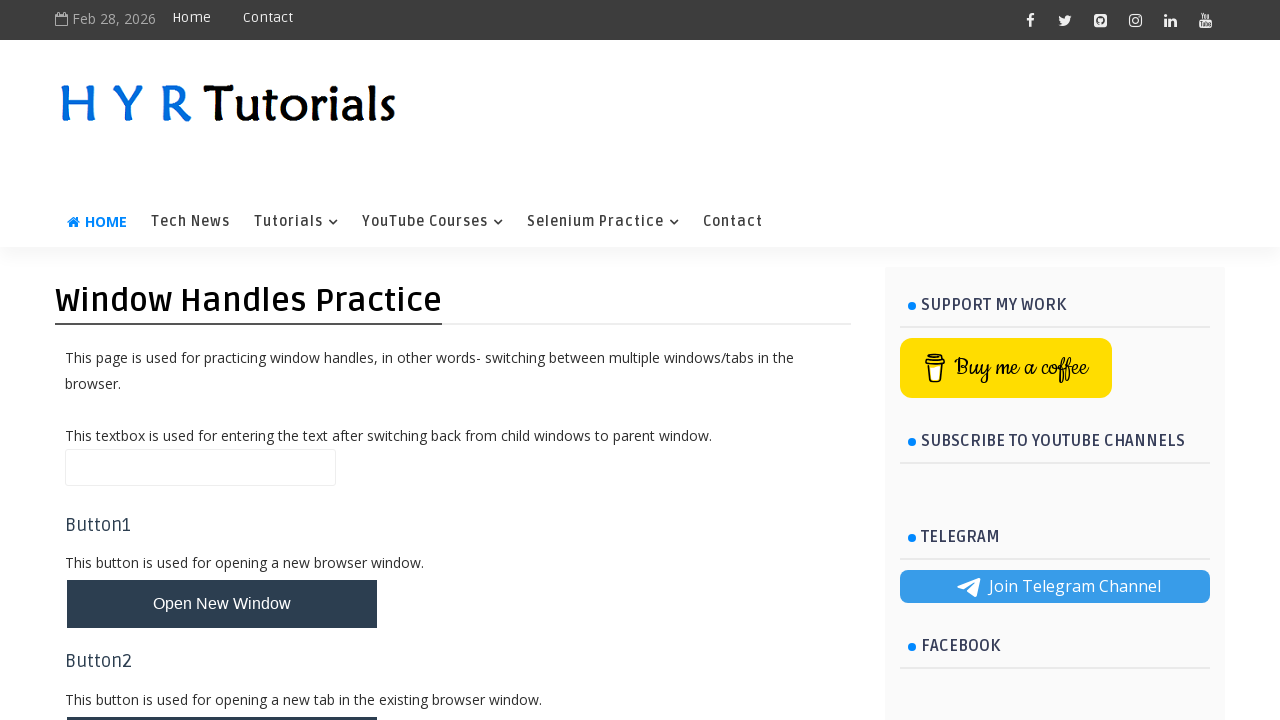

Clicked button to open first new window at (222, 604) on #newWindowBtn
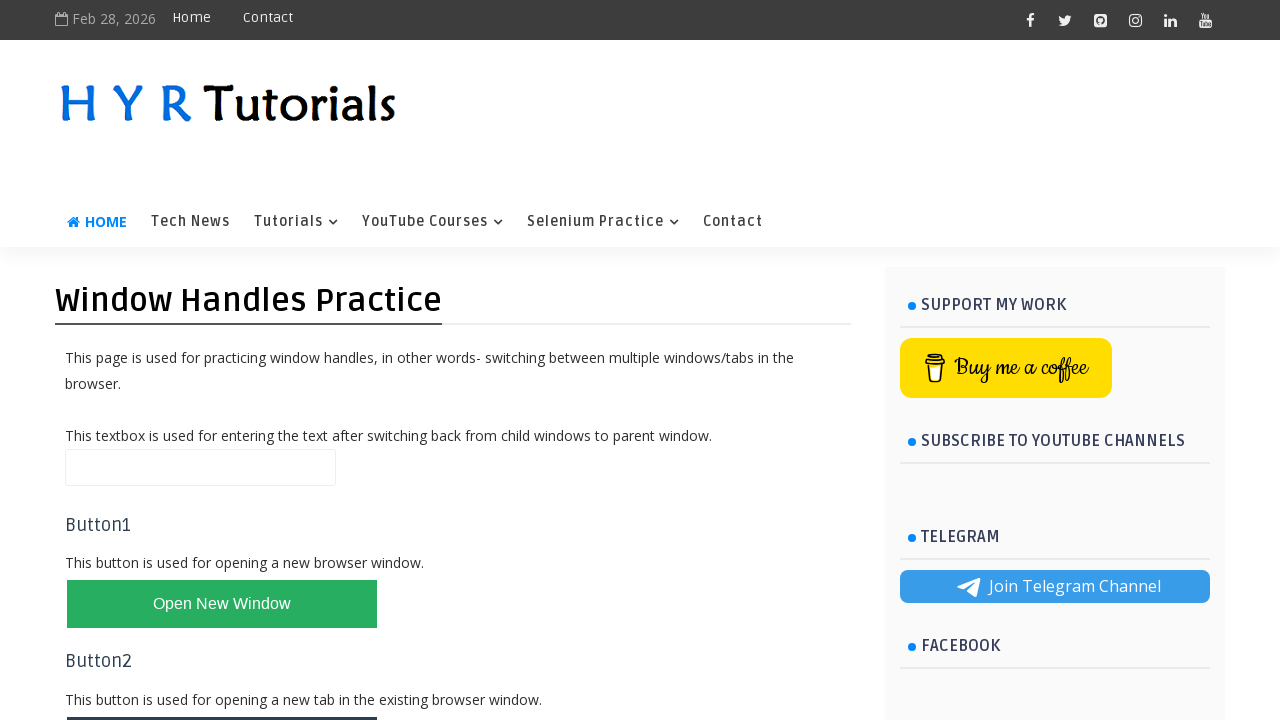

Waited 2 seconds for first window to open
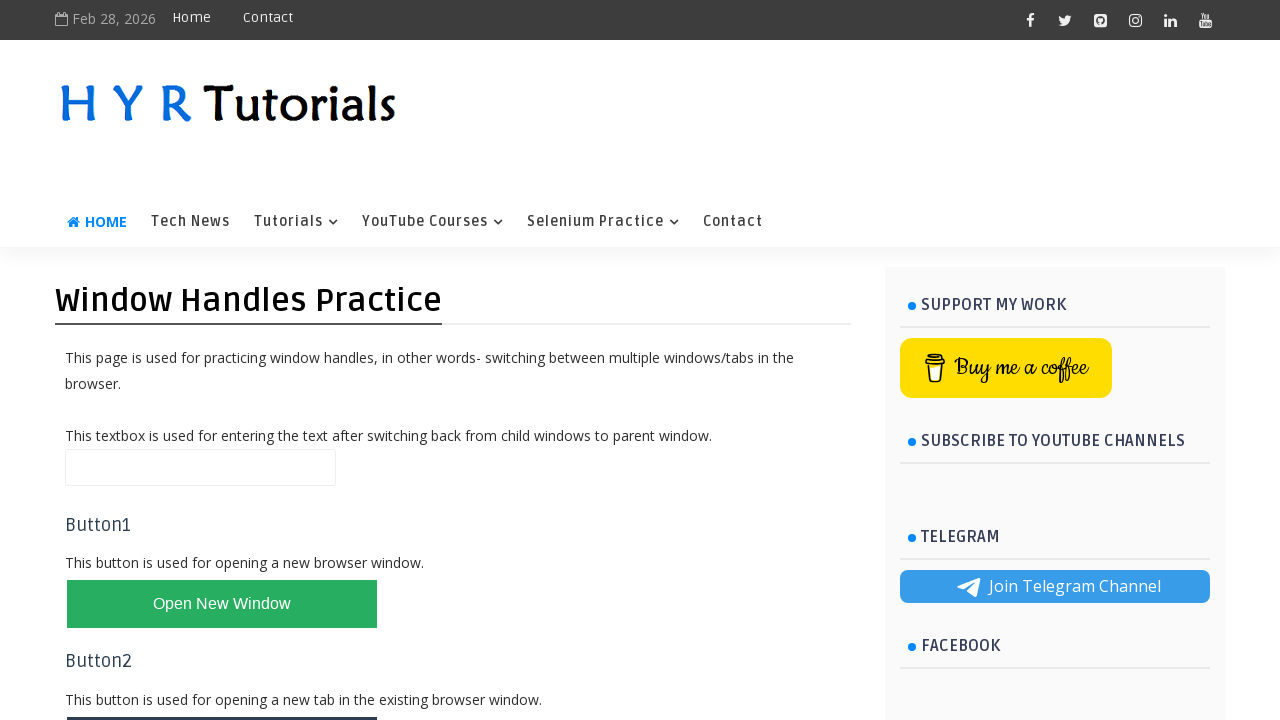

Clicked button to open second new window at (222, 604) on #newWindowBtn
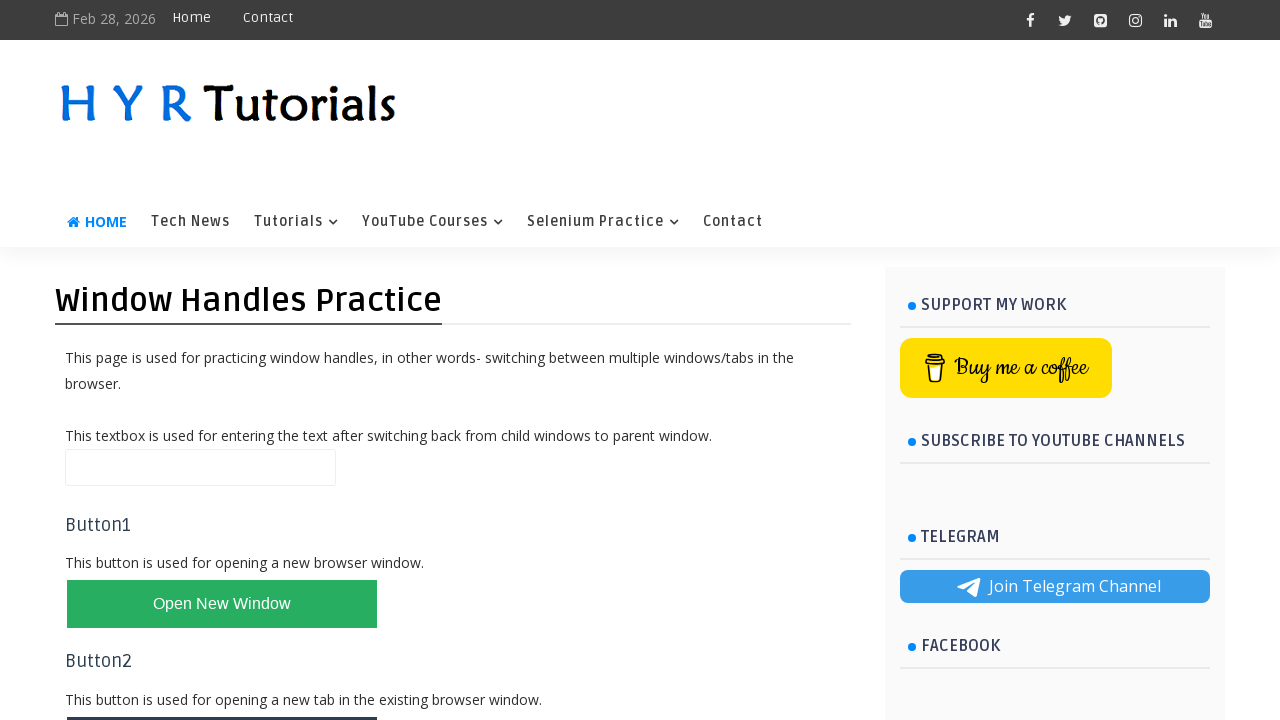

Waited 2 seconds for second window to open
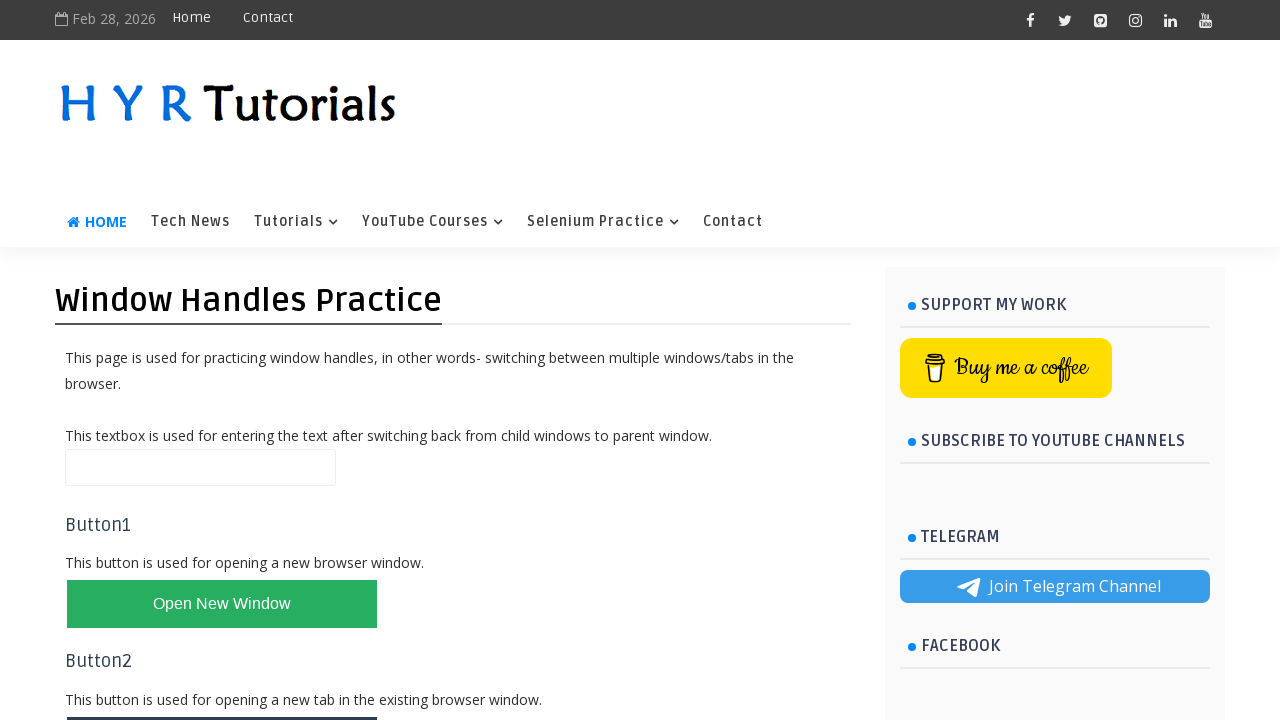

Clicked button to open third new window at (222, 604) on #newWindowBtn
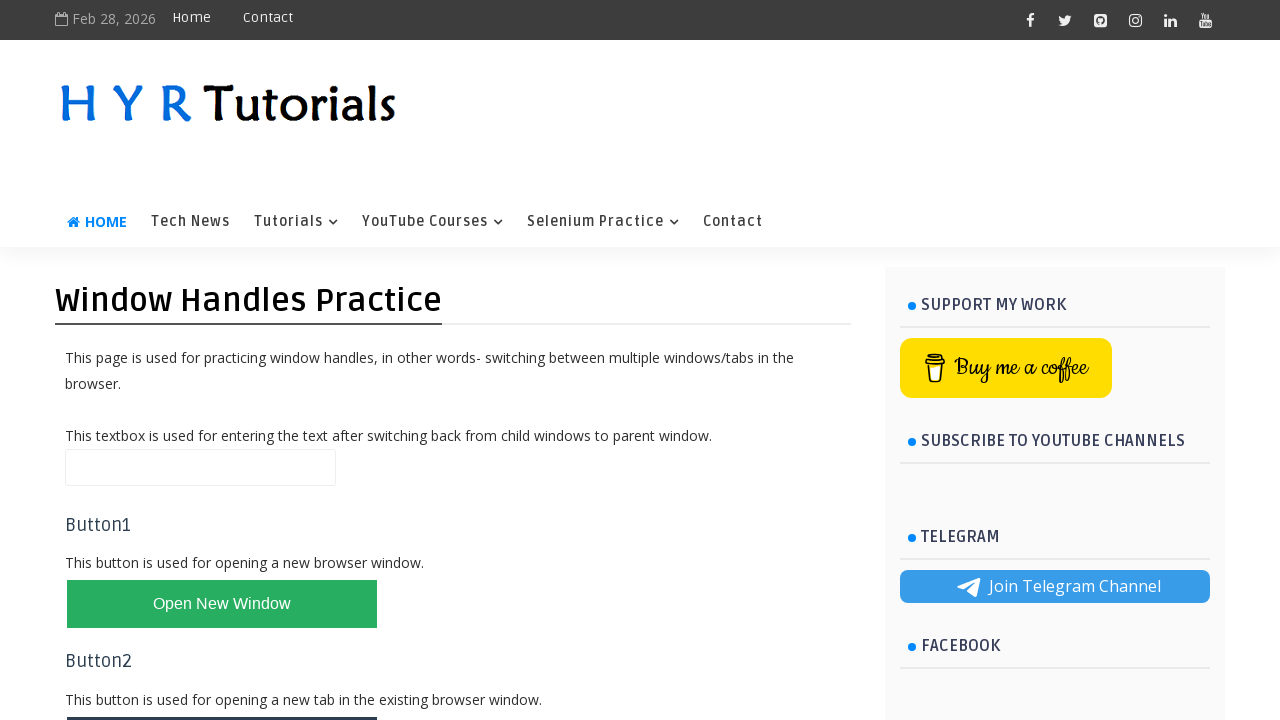

Waited 2 seconds for third window to open
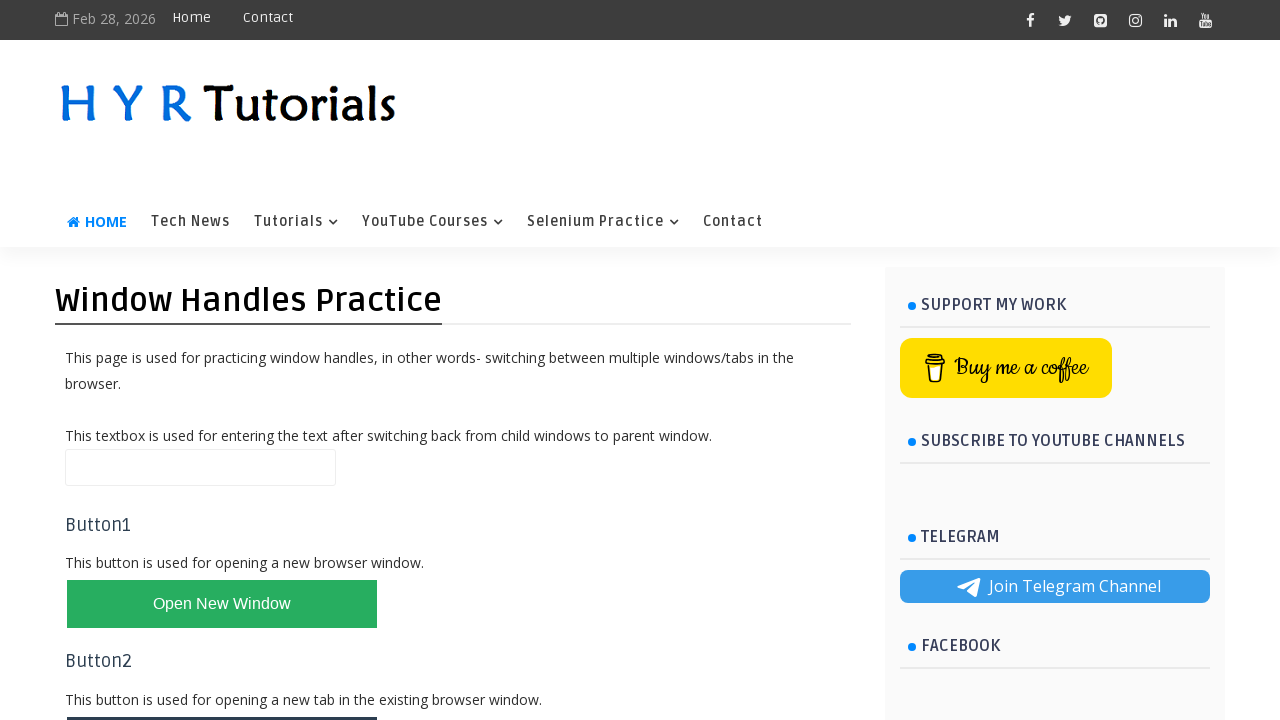

Clicked button to open fourth new window and captured page reference at (222, 604) on #newWindowBtn
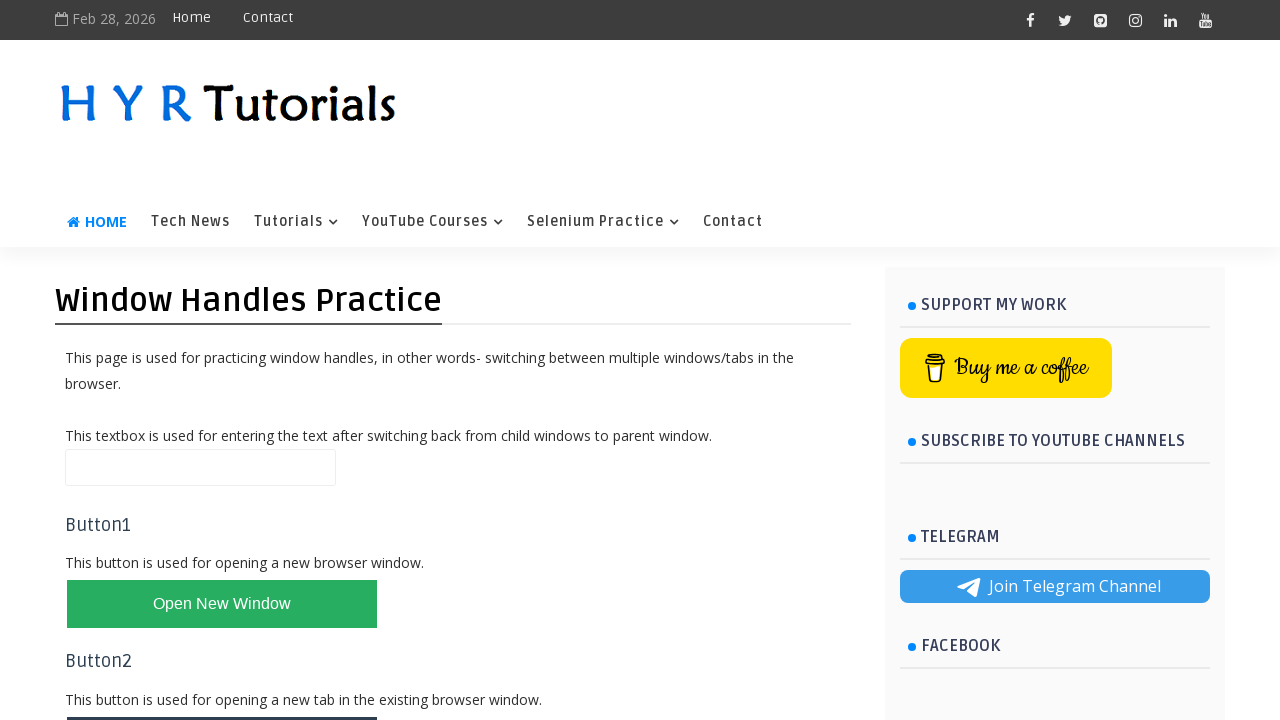

Child page loaded successfully
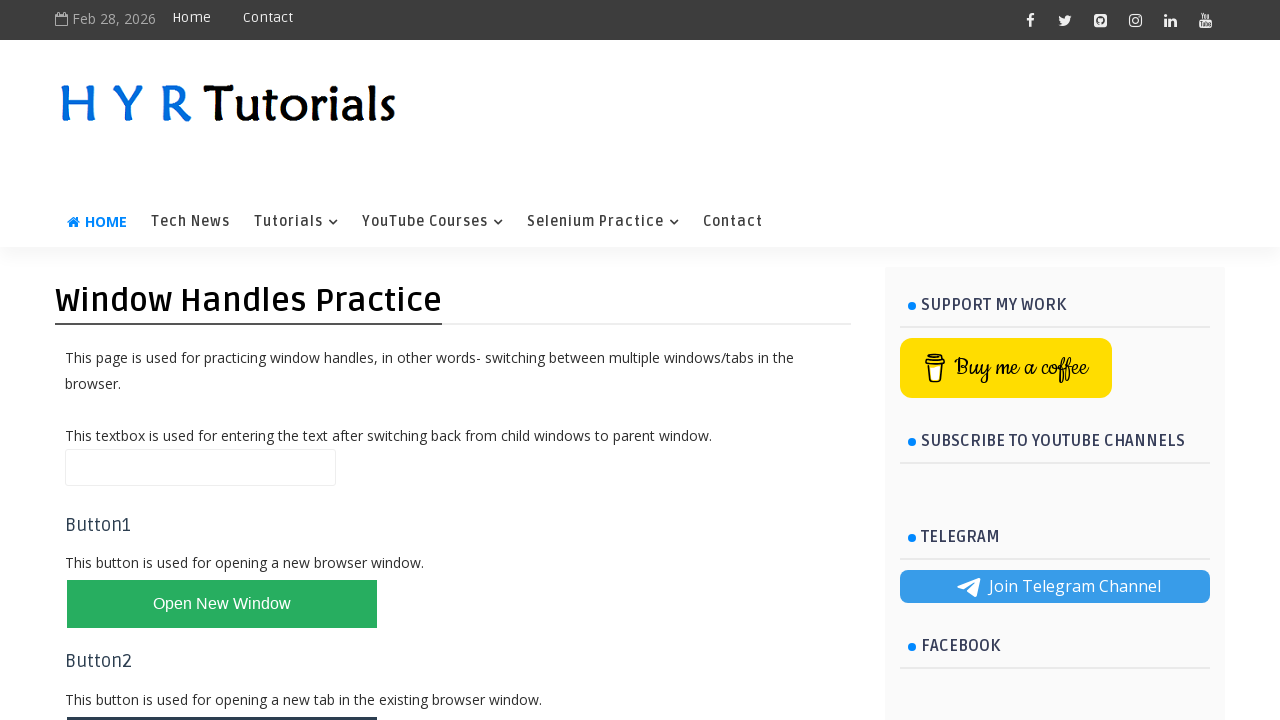

Filled firstName field in child window with 'Yadav,Yadav' on #firstName
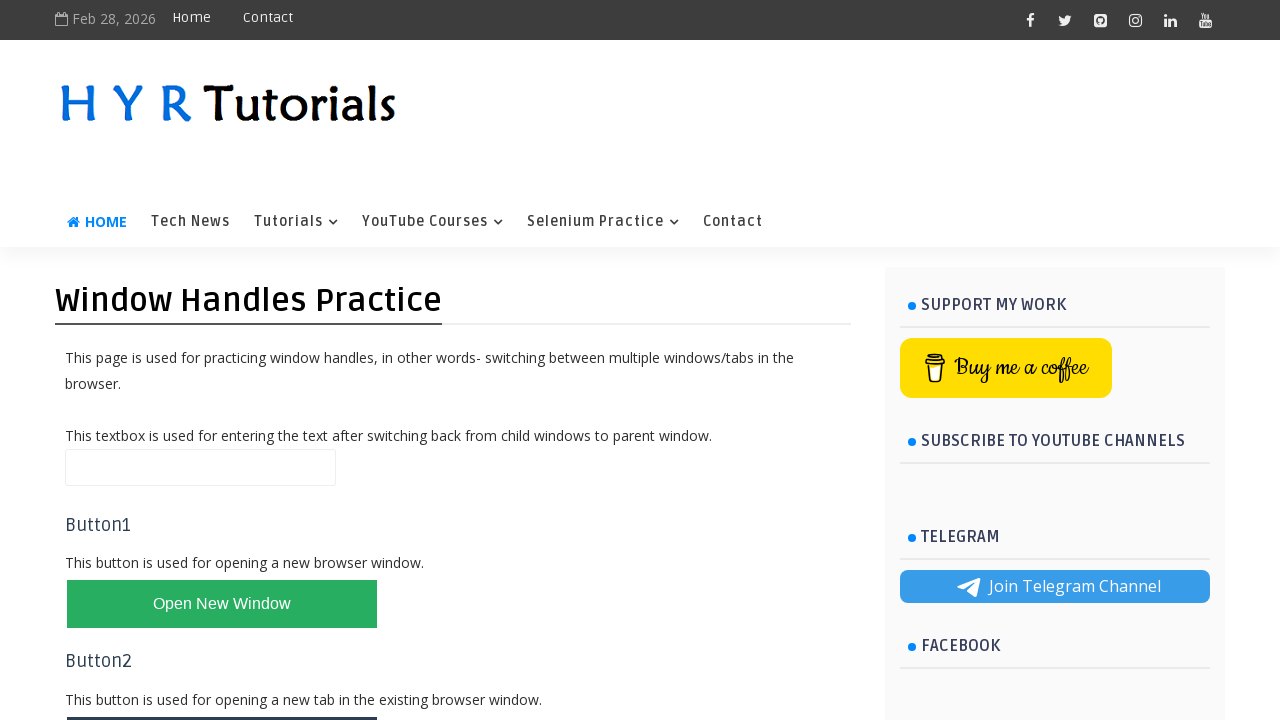

Waited 2 seconds after filling child window form
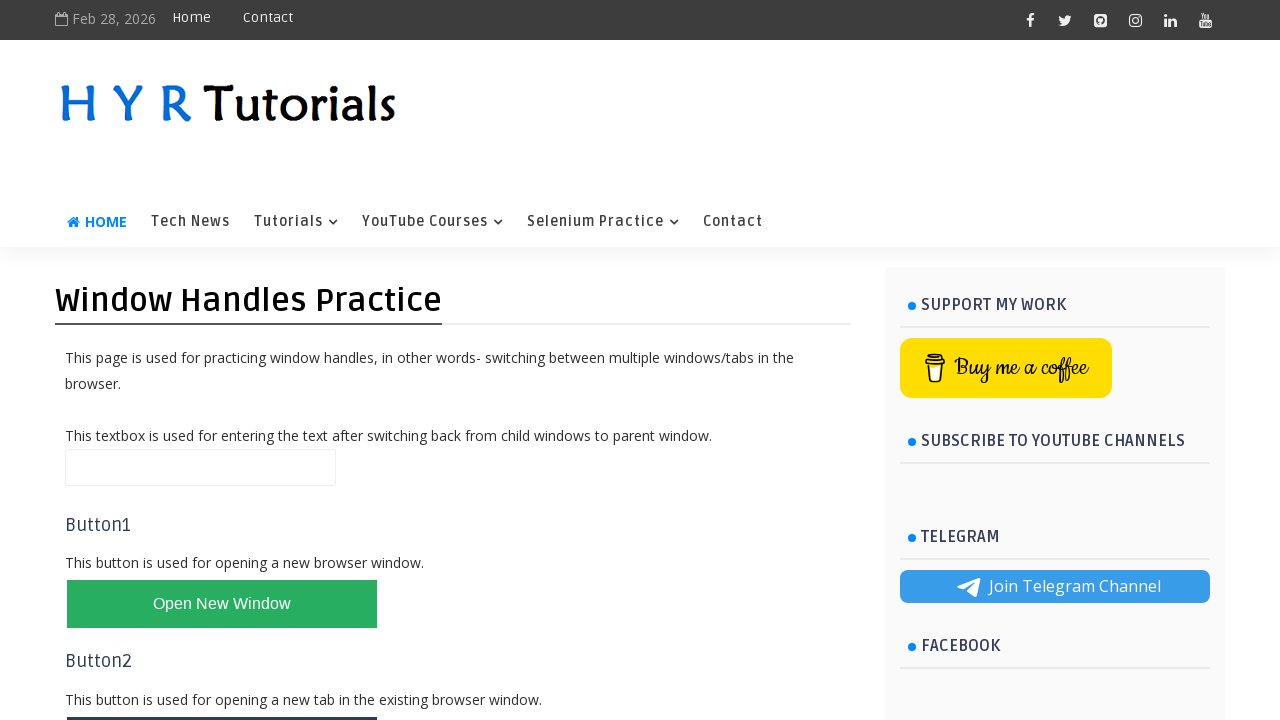

Filled name field in parent window with 'Reddy' on #name
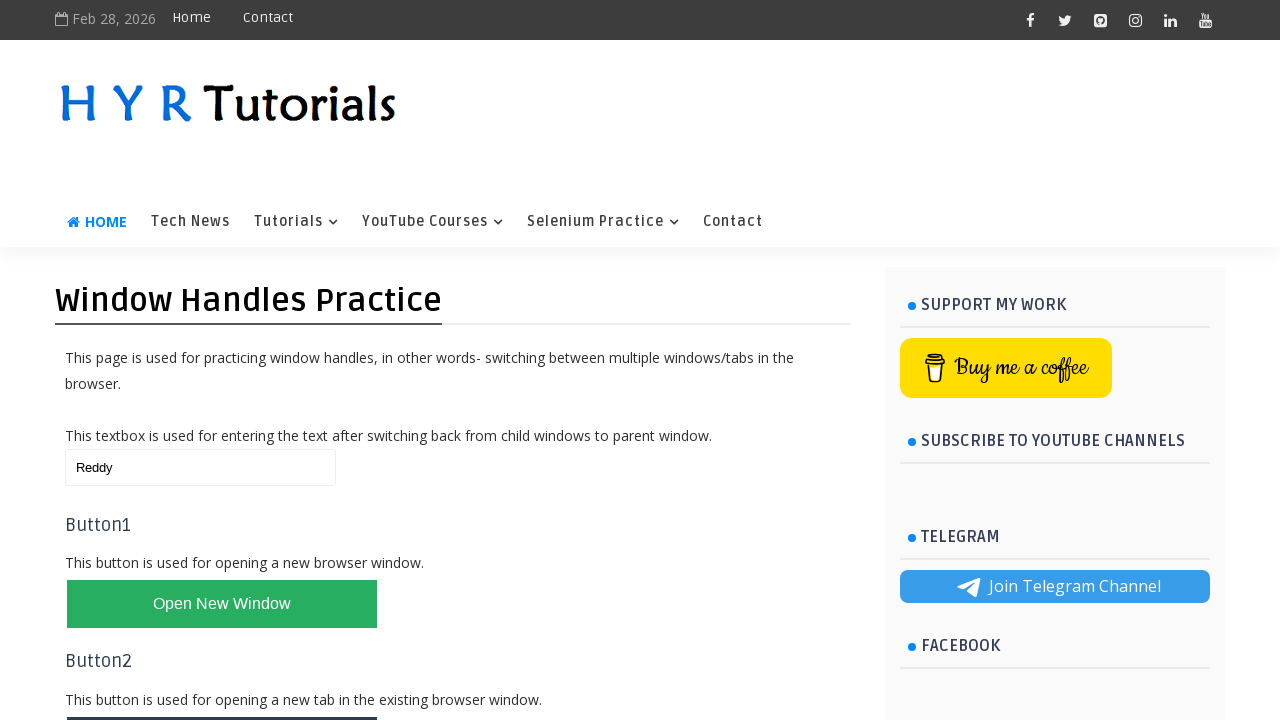

Waited 2 seconds after filling parent window form
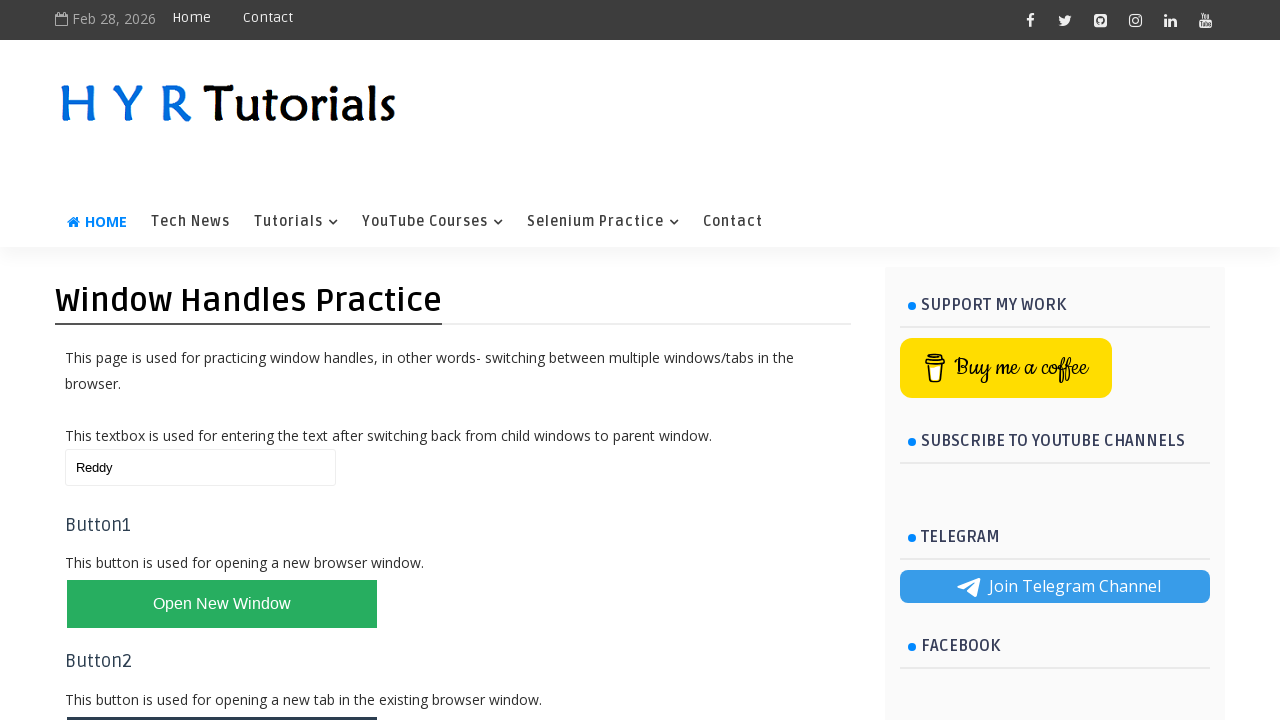

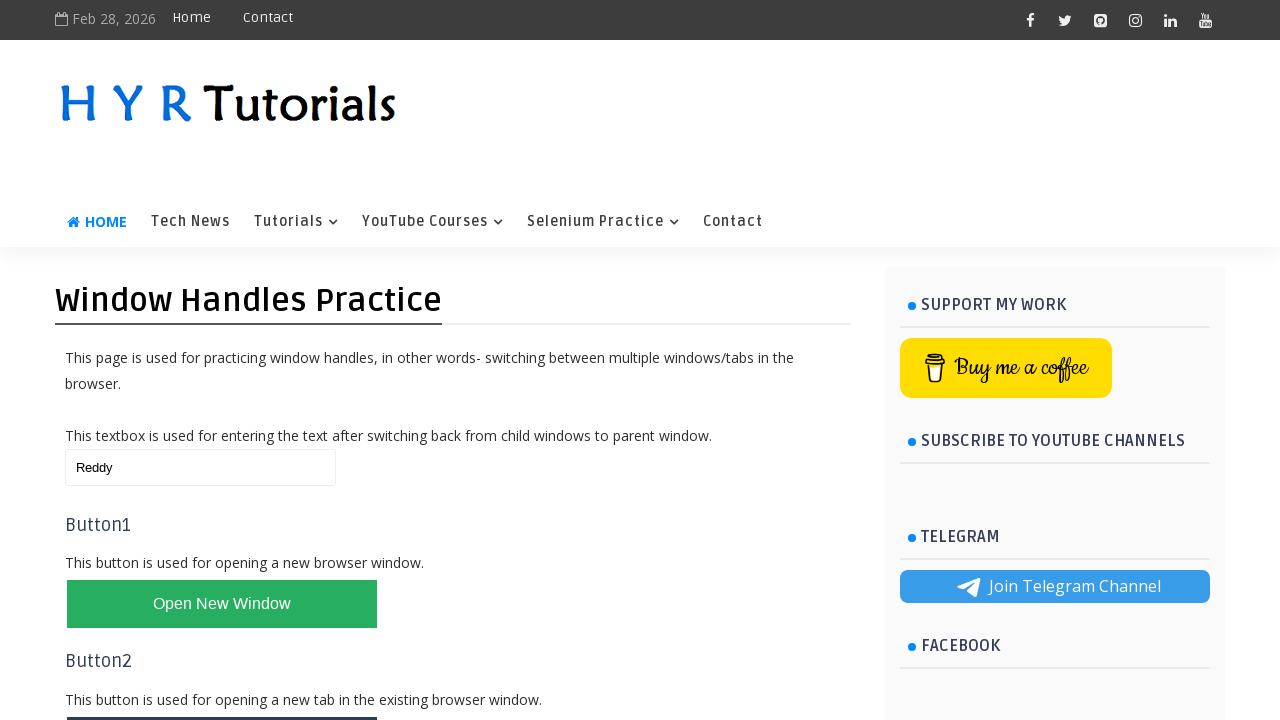